Navigates to the CMS portal and clicks on the "New User Registration" link to test the registration navigation flow.

Starting URL: https://portaldev.cms.gov/portal/

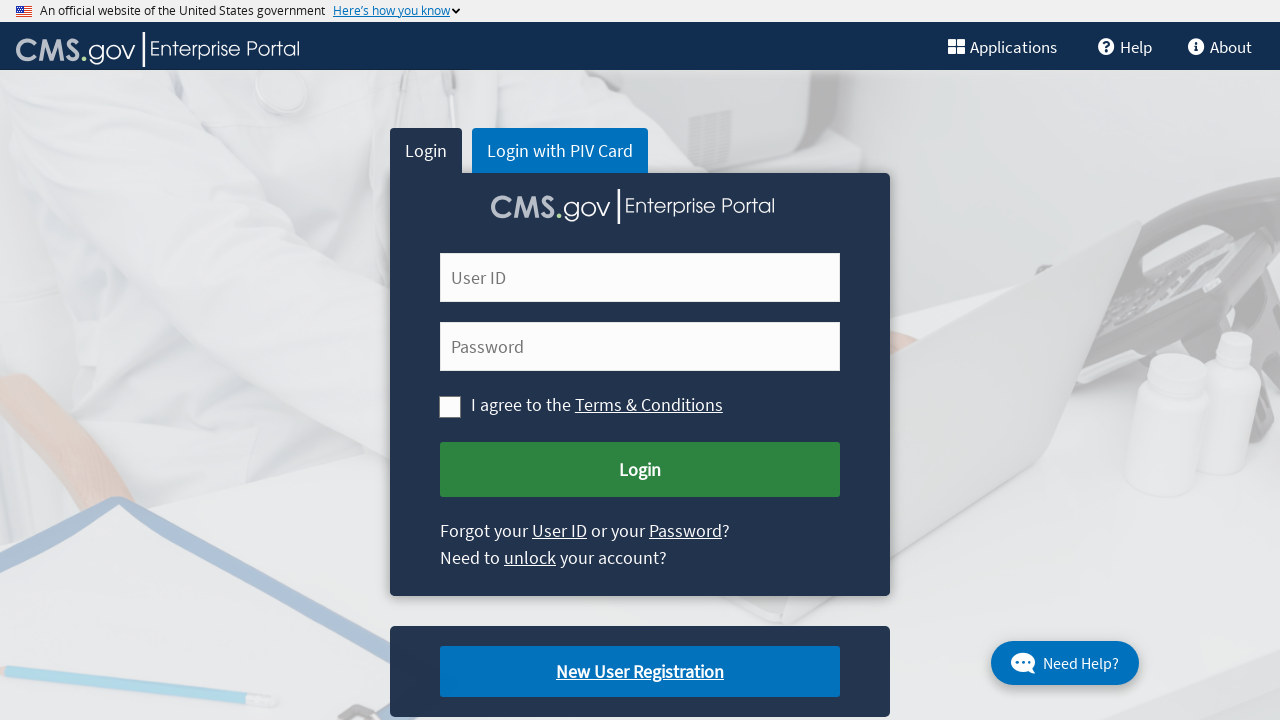

Clicked 'New User Registration' link on CMS portal at (640, 672) on xpath=//a[text()='New User Registration']
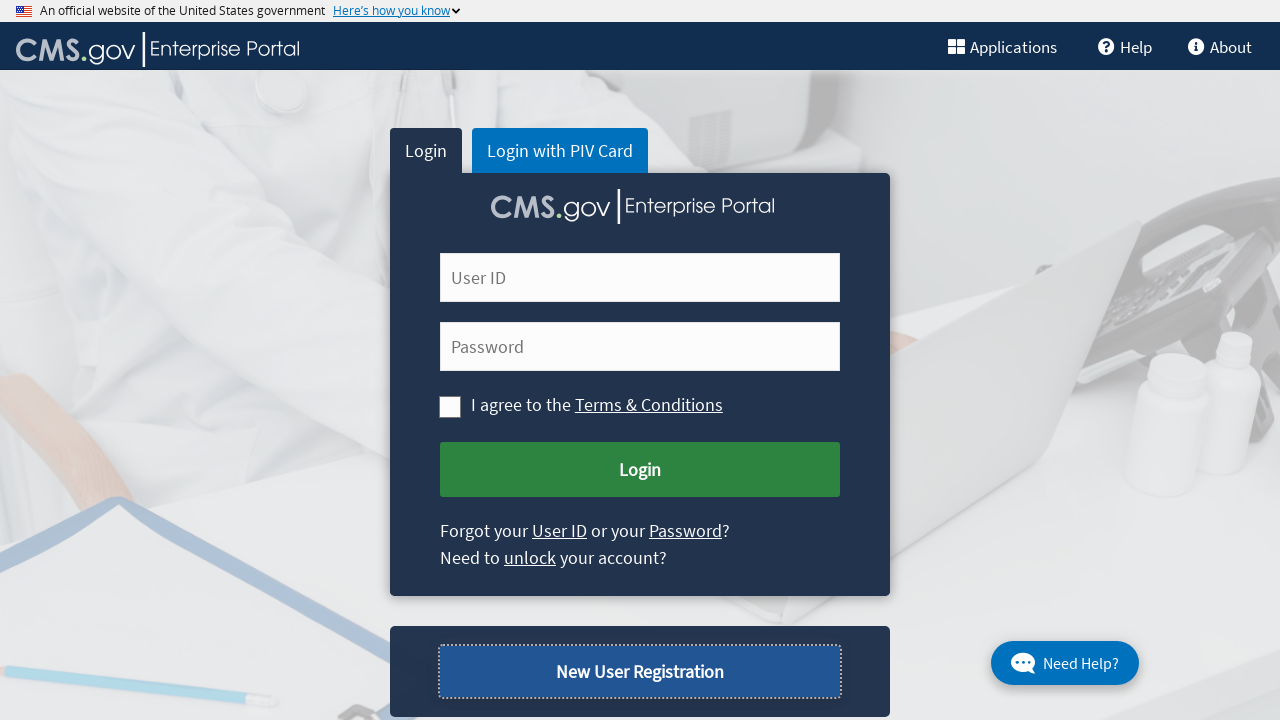

Waited for page to load and network activity to complete
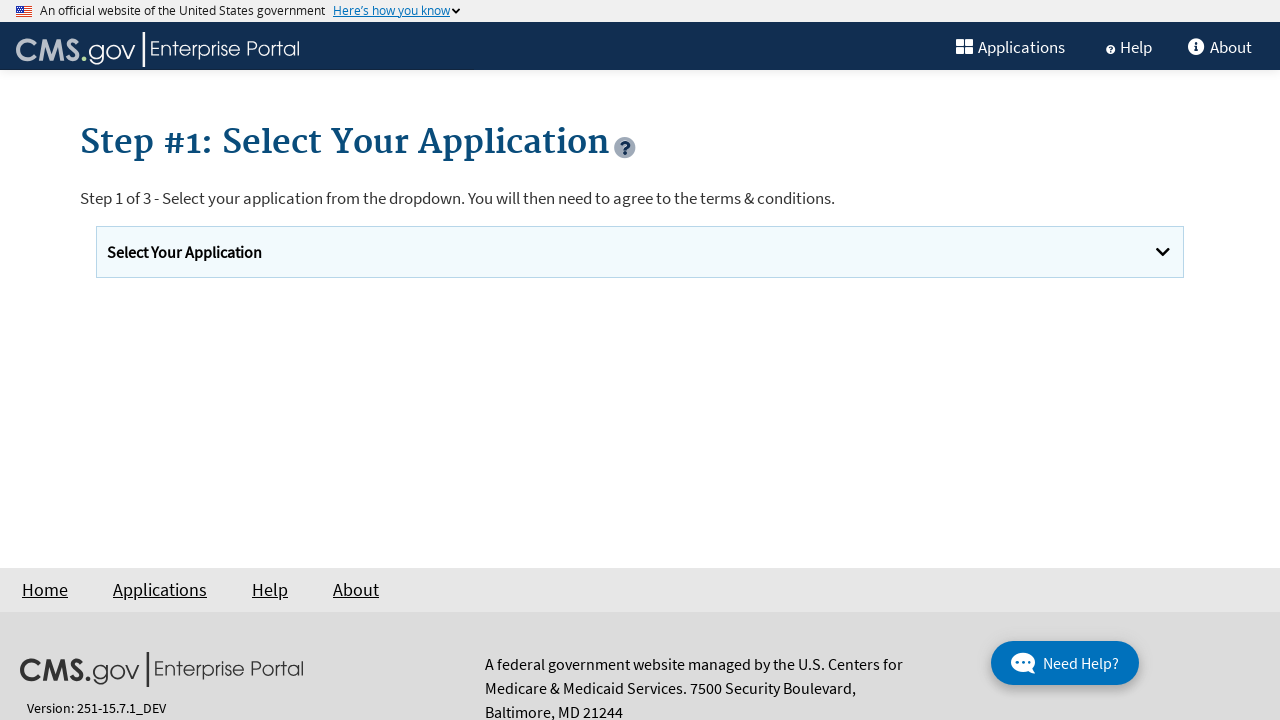

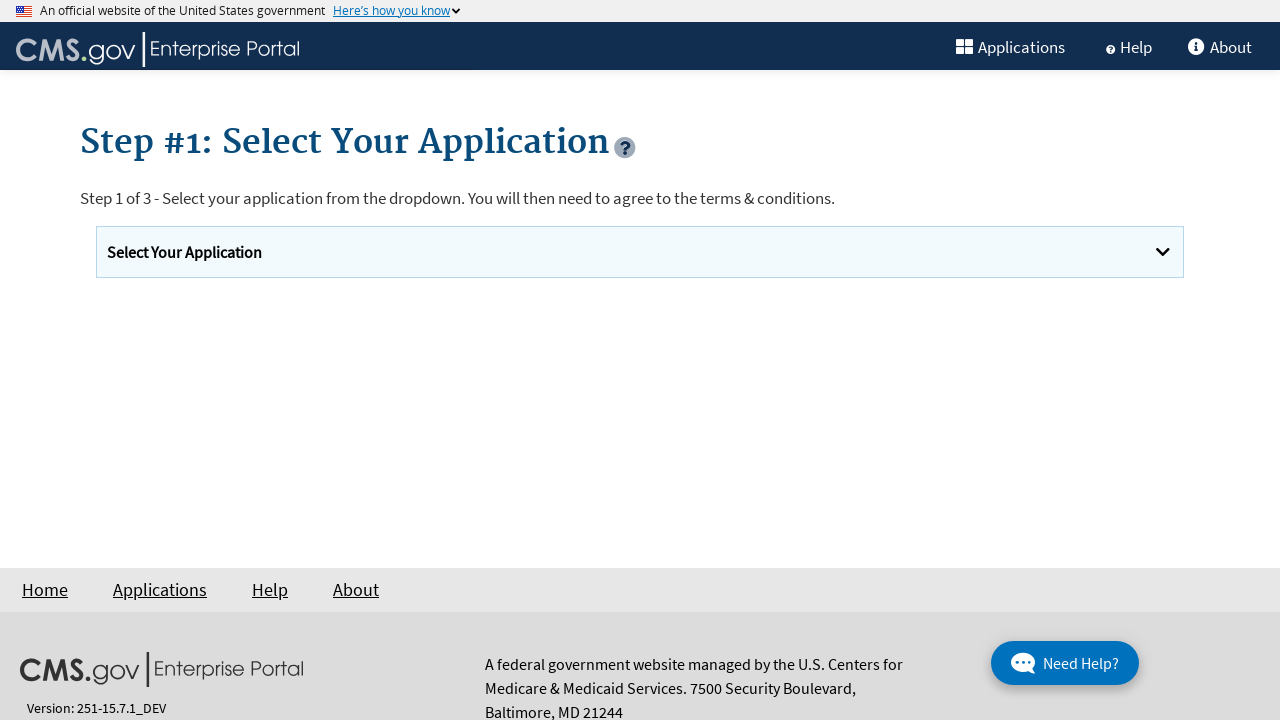